Navigates to the Bootswatch default theme page and locates a dropdown toggle link element within a flex column navigation

Starting URL: https://bootswatch.com/default/

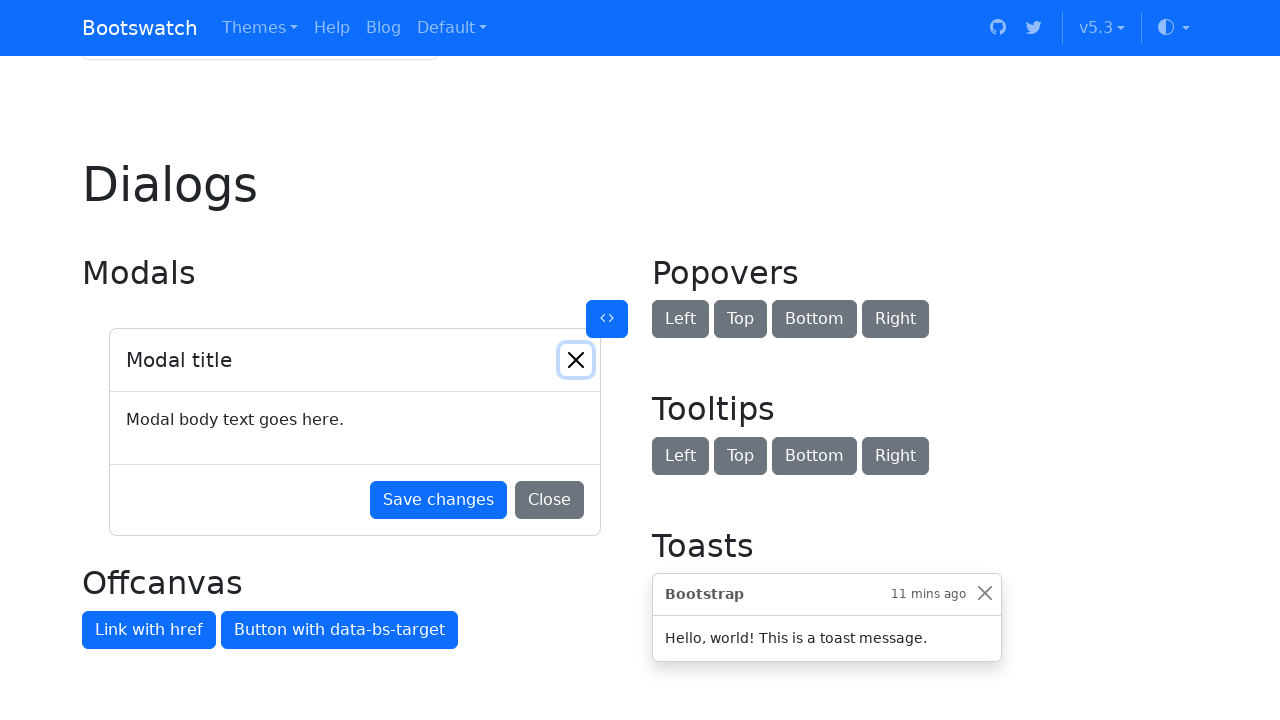

Navigated to Bootswatch default theme page
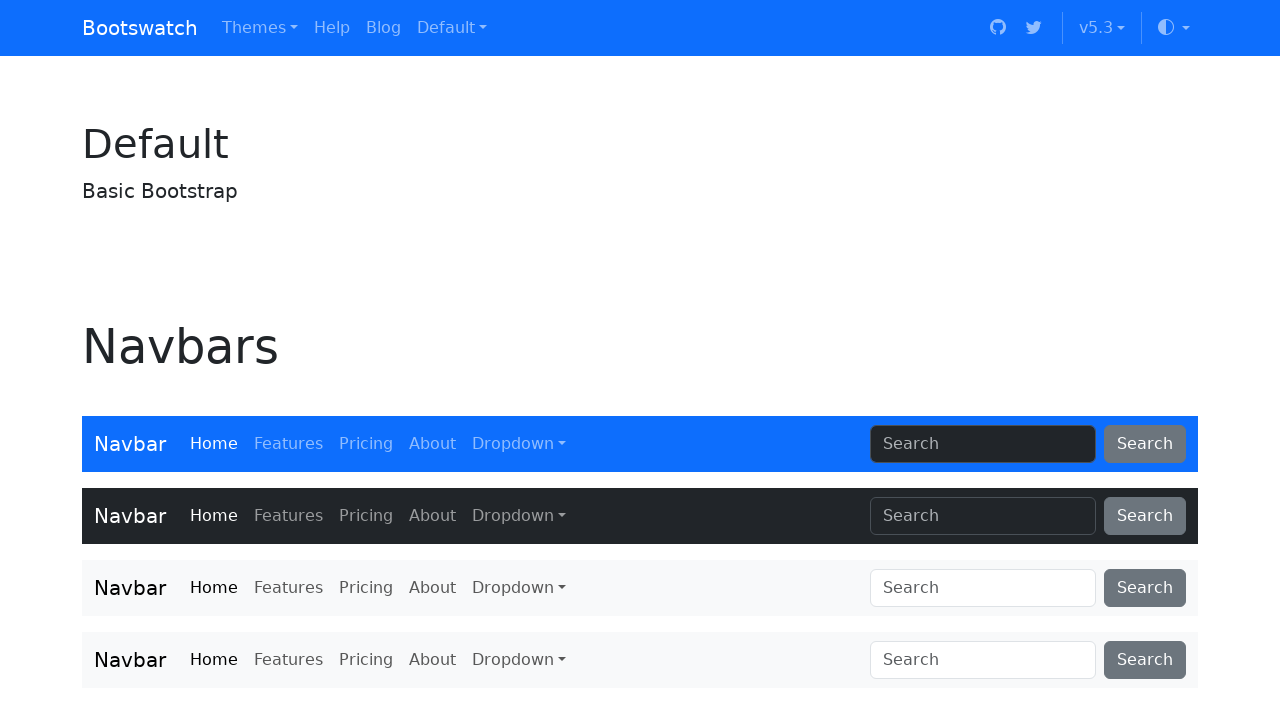

Located dropdown toggle link element within flex column navigation
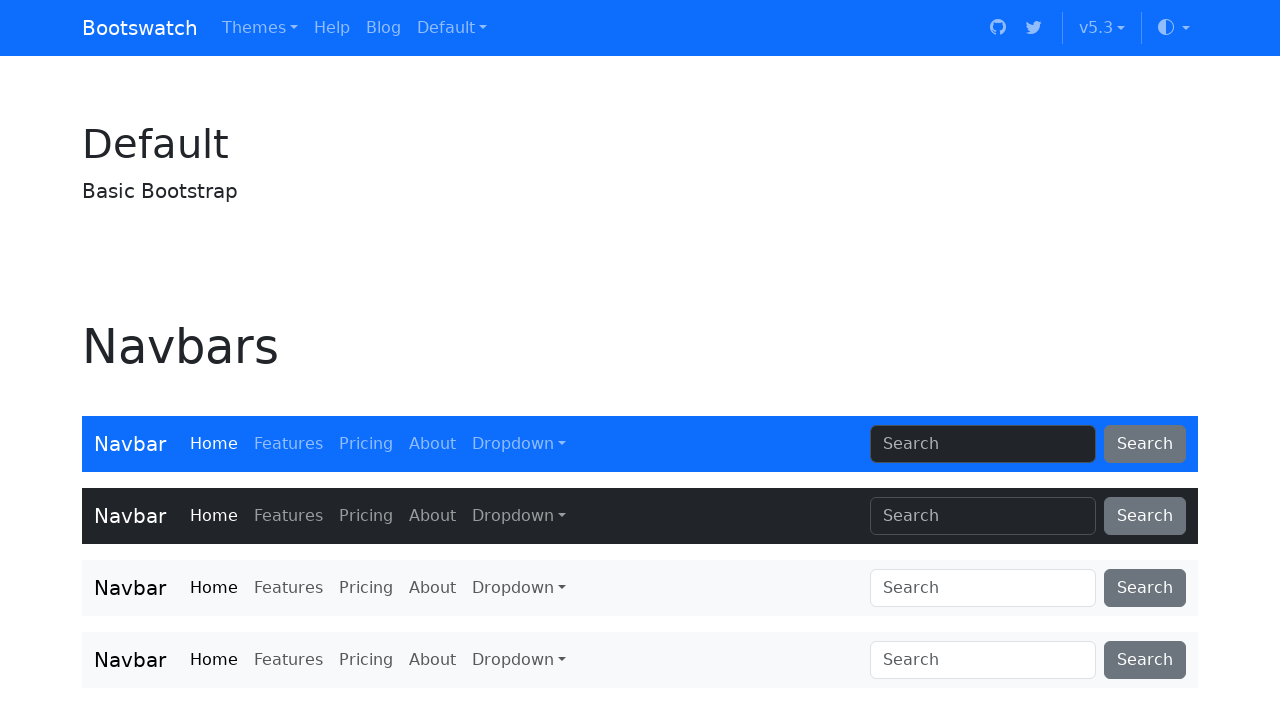

Verified dropdown toggle link is visible
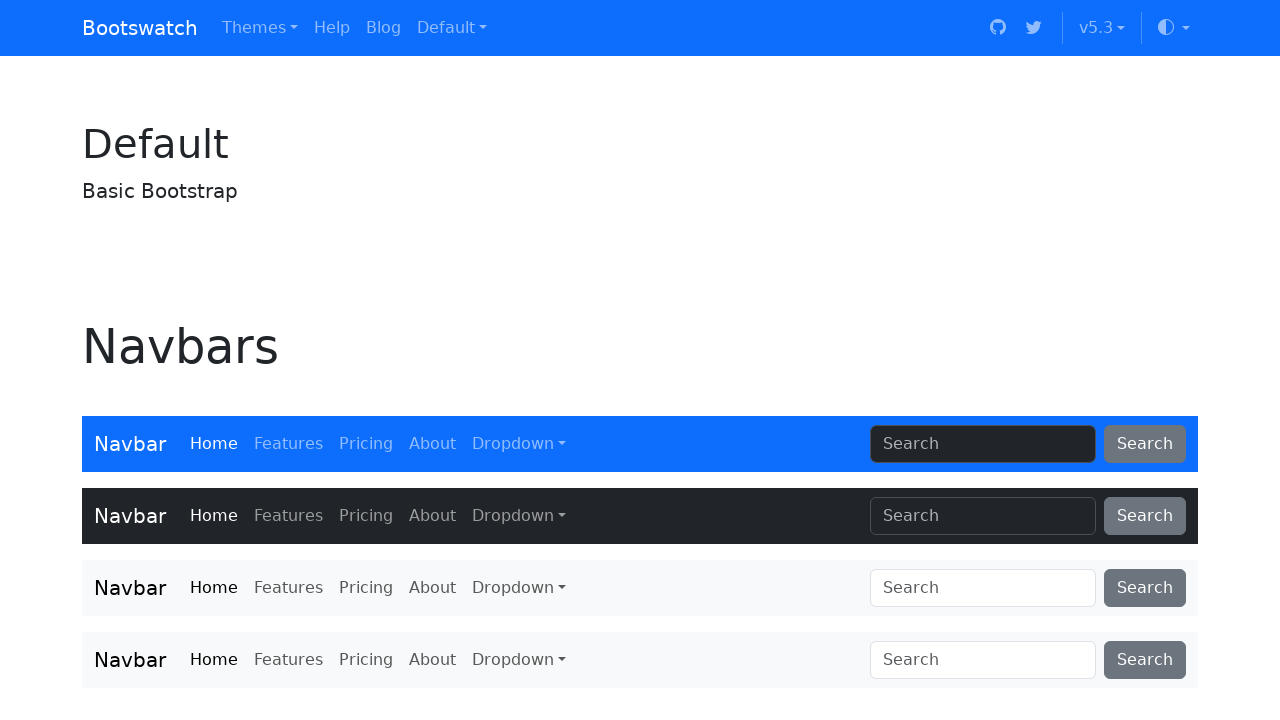

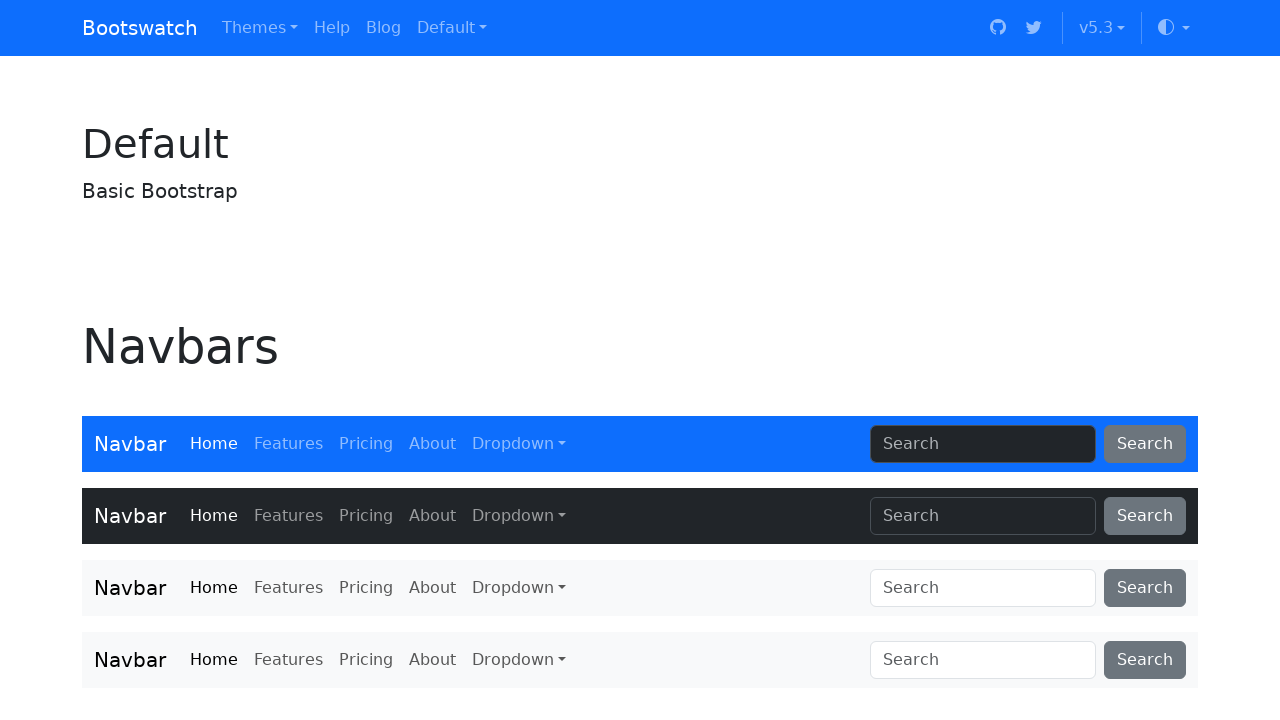